Tests dynamic content loading by clicking a button, waiting for loading indicator to disappear, and verifying the final content appears

Starting URL: http://the-internet.herokuapp.com/dynamic_loading/1

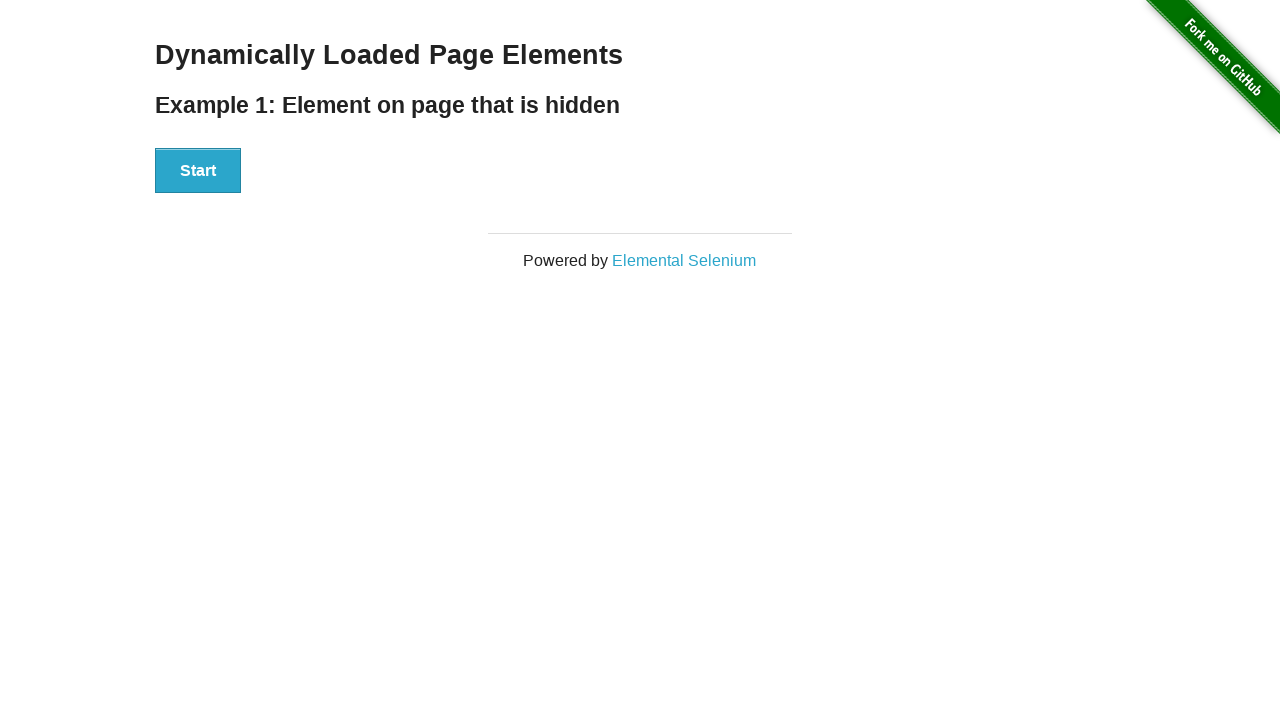

Clicked the start button to initiate dynamic content loading at (198, 171) on button
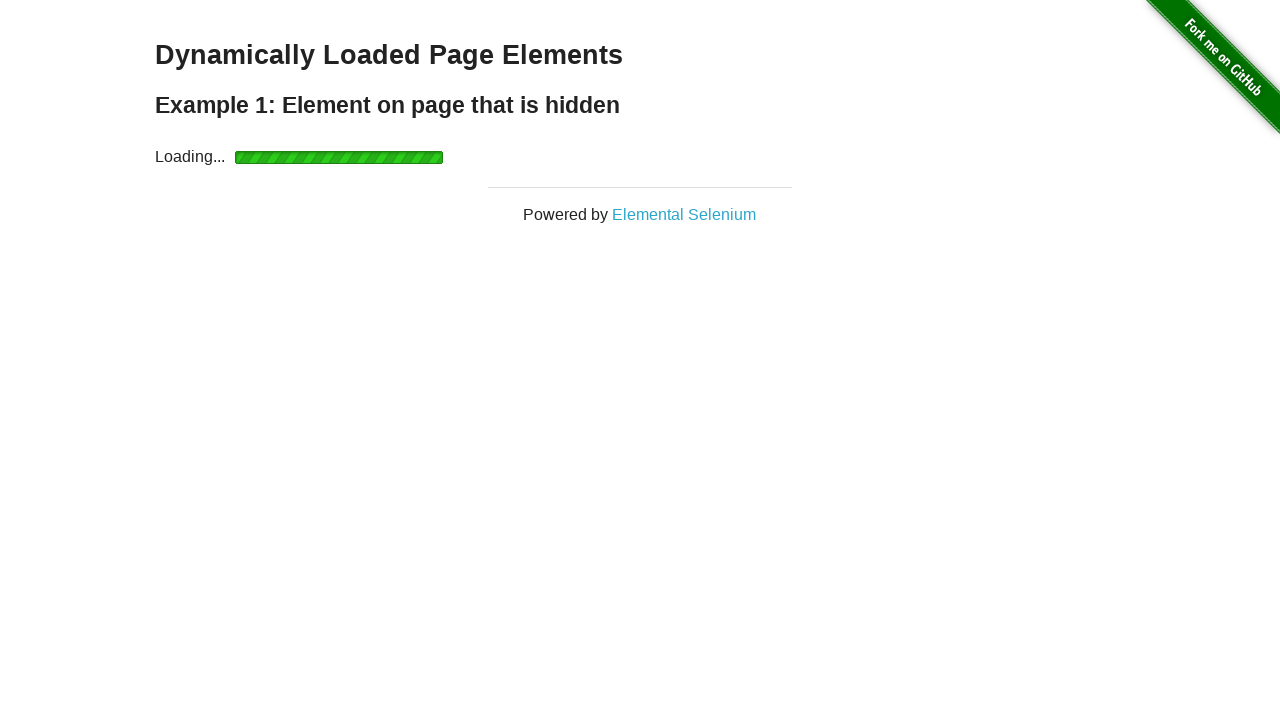

Loading indicator disappeared
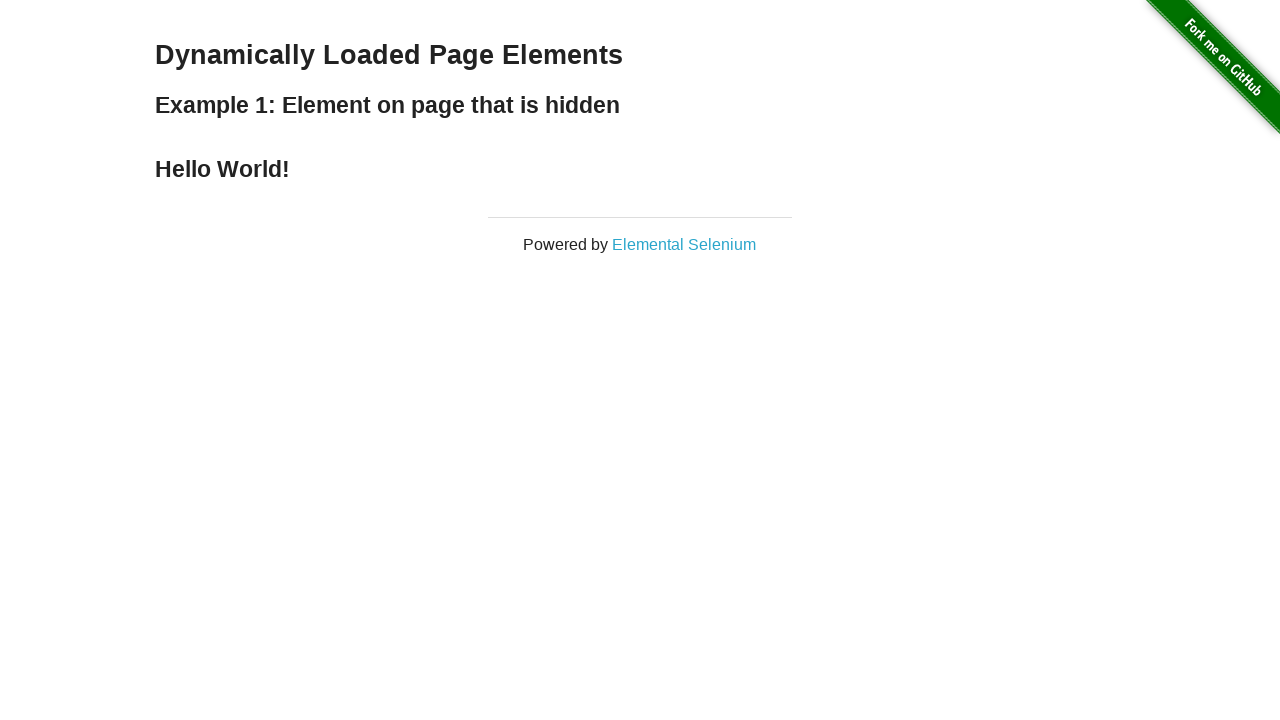

Final content (finish message) appeared and is visible
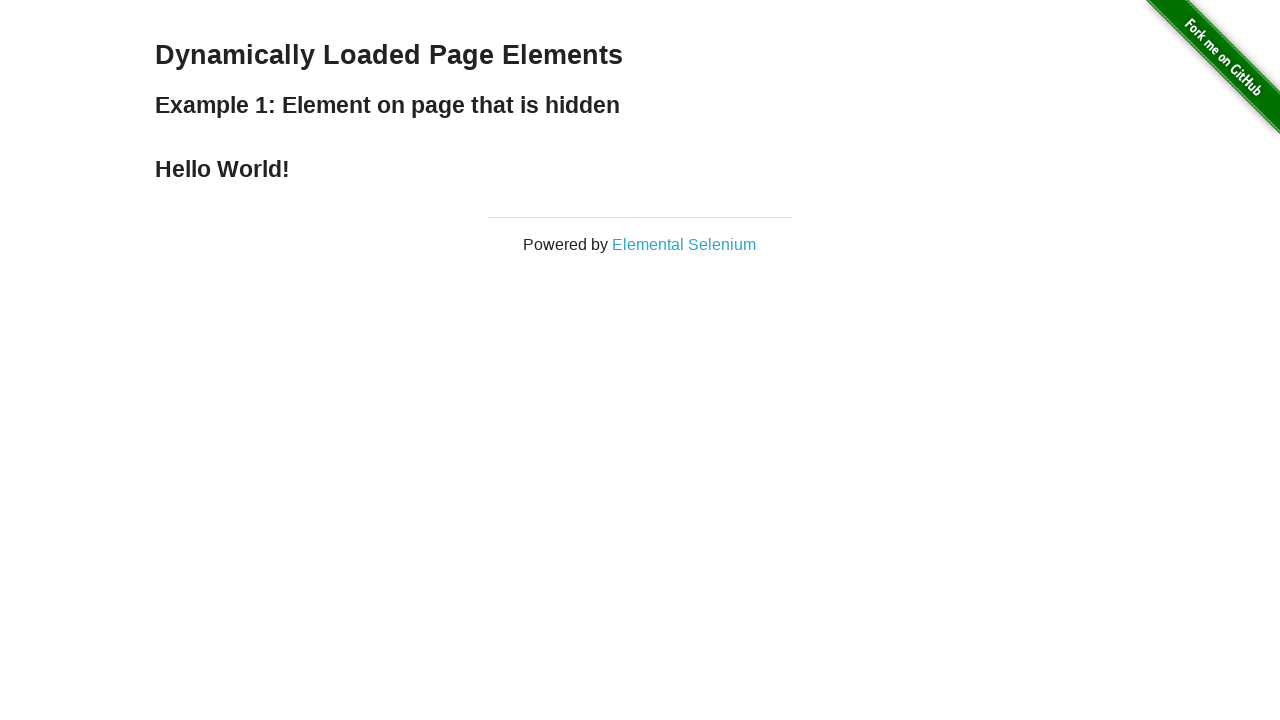

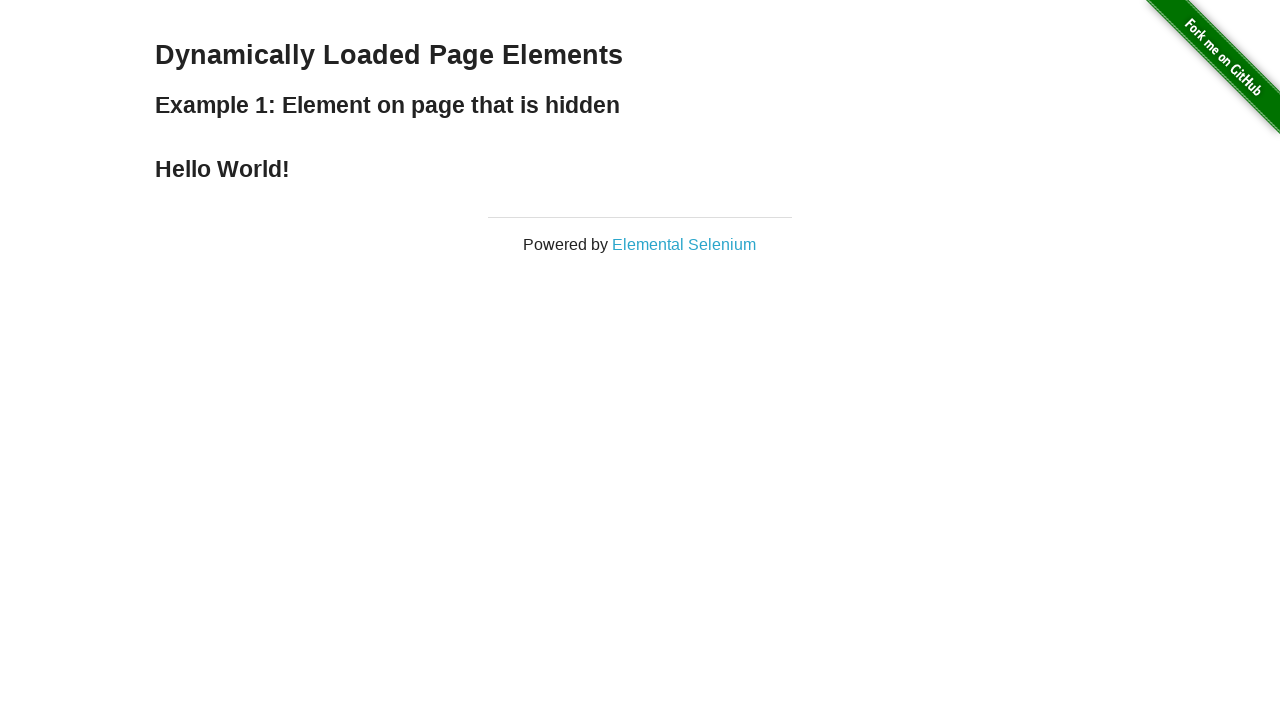